Tests that clicking "Clear completed" removes all completed todo items from the list.

Starting URL: https://demo.playwright.dev/todomvc/

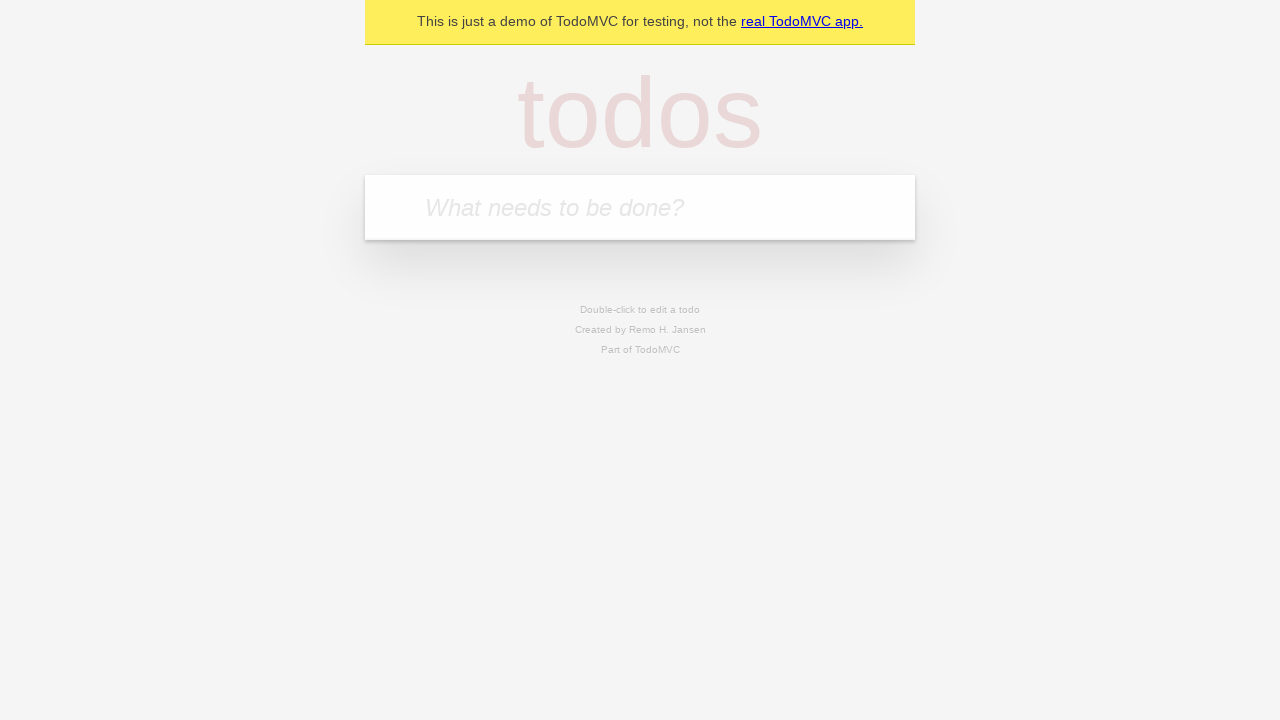

Filled todo input with 'buy some cheese' on internal:attr=[placeholder="What needs to be done?"i]
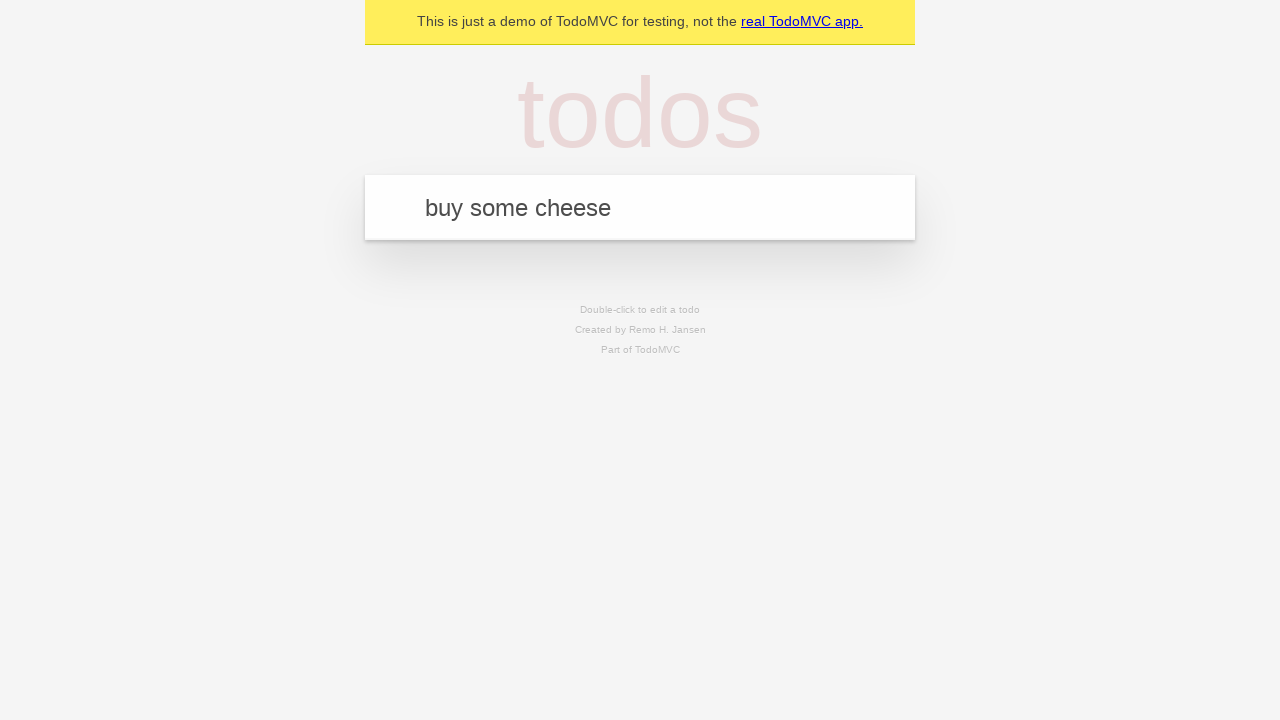

Pressed Enter to add 'buy some cheese' to the list on internal:attr=[placeholder="What needs to be done?"i]
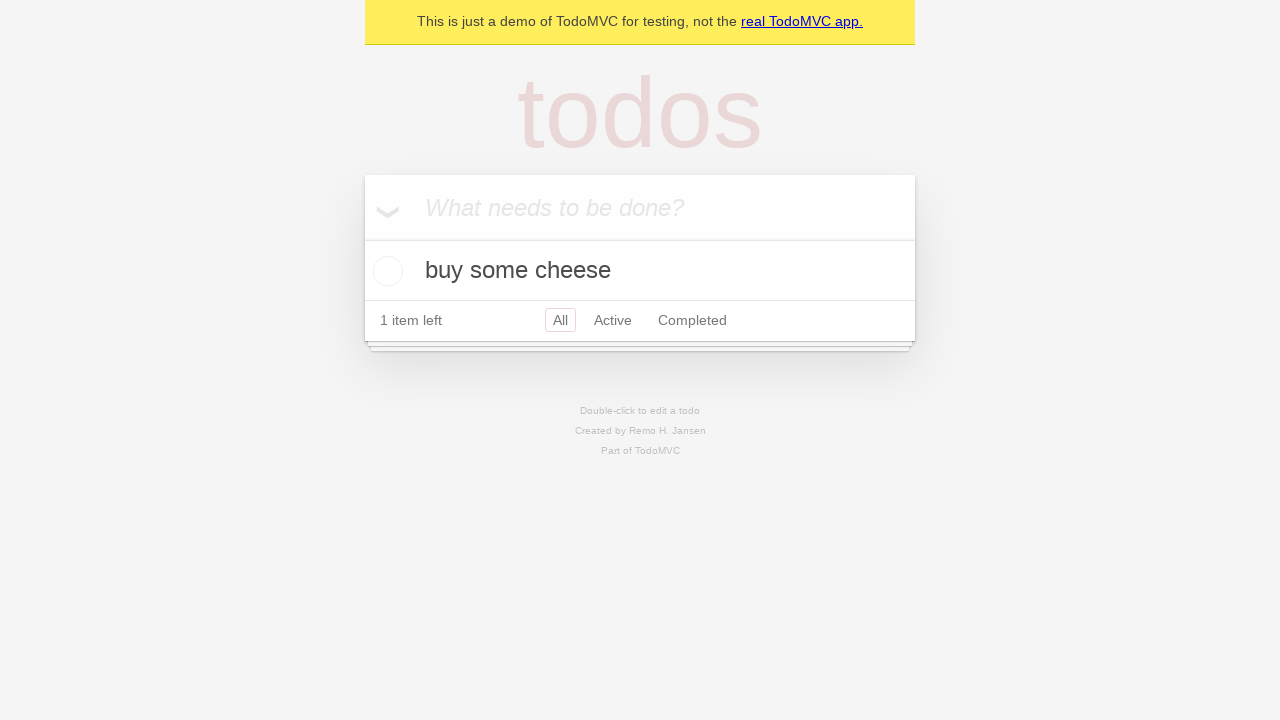

Filled todo input with 'feed the cat' on internal:attr=[placeholder="What needs to be done?"i]
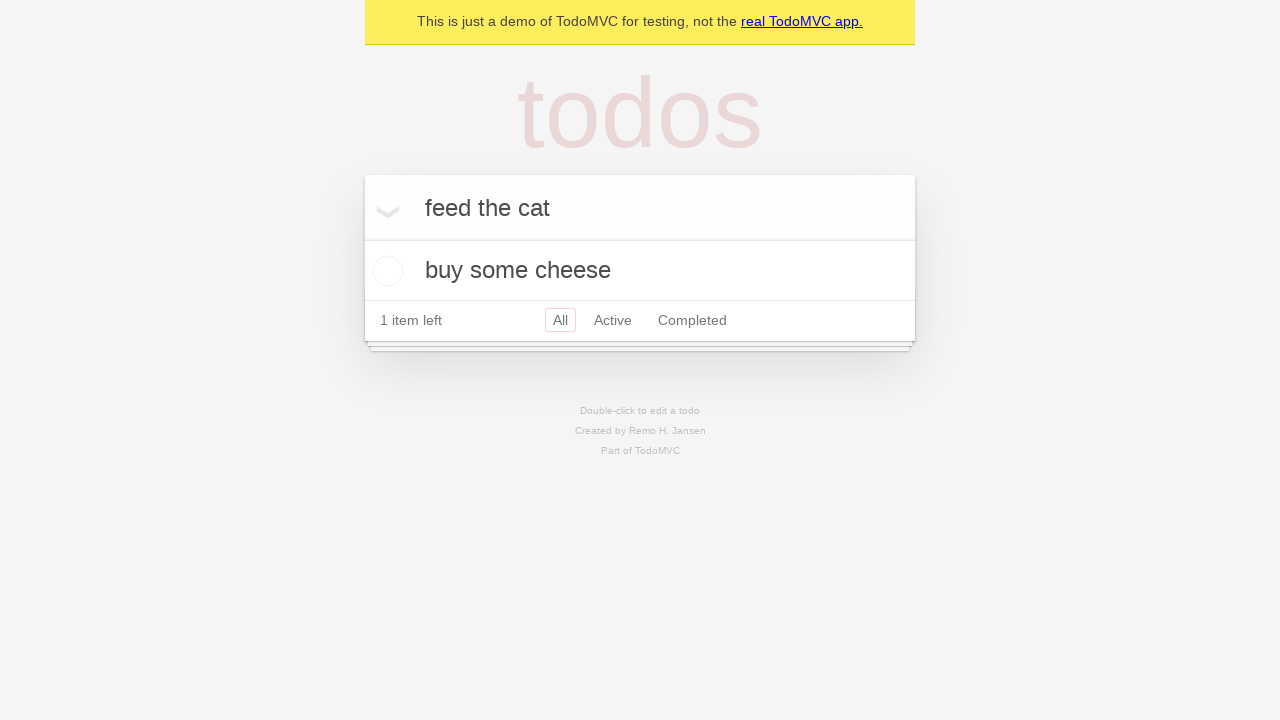

Pressed Enter to add 'feed the cat' to the list on internal:attr=[placeholder="What needs to be done?"i]
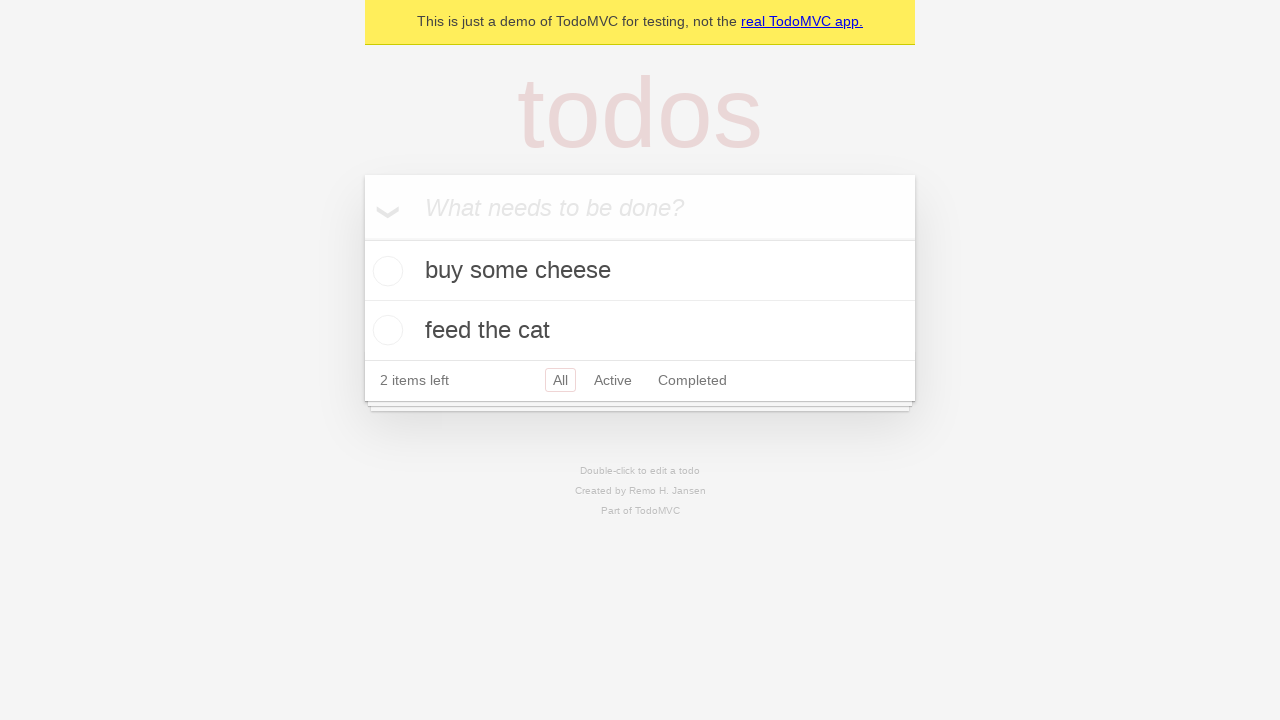

Filled todo input with 'book a doctors appointment' on internal:attr=[placeholder="What needs to be done?"i]
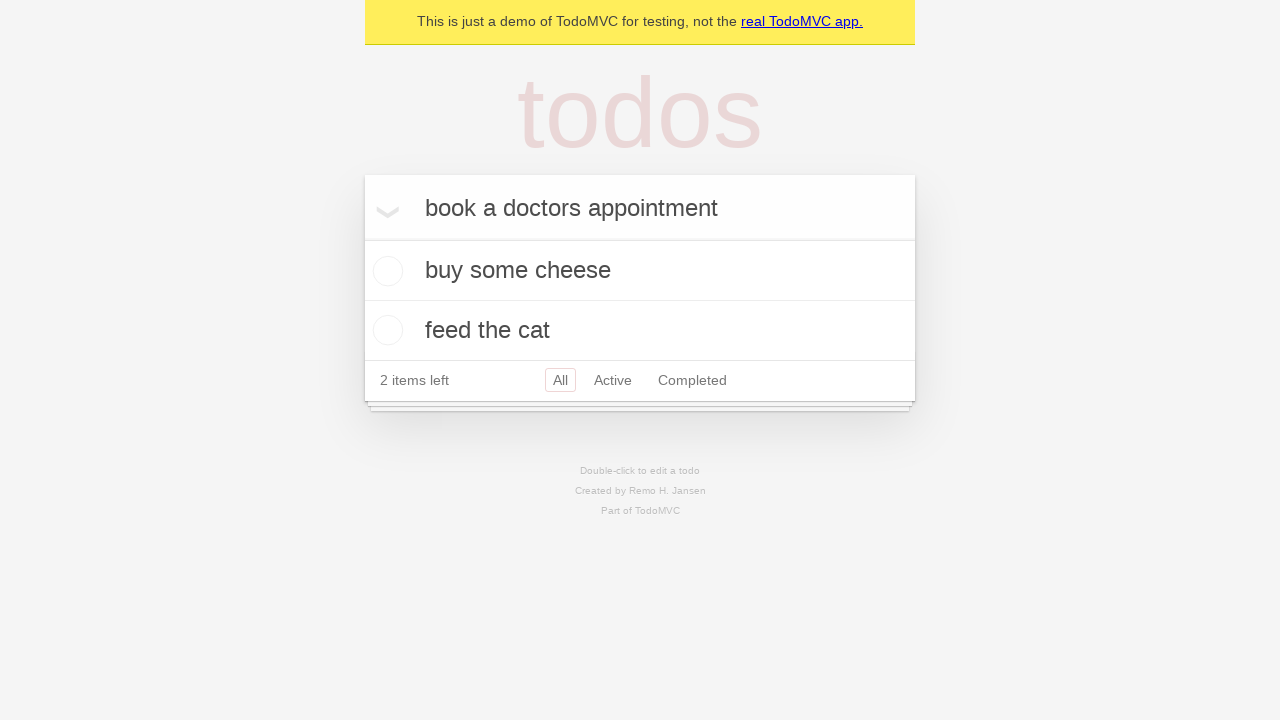

Pressed Enter to add 'book a doctors appointment' to the list on internal:attr=[placeholder="What needs to be done?"i]
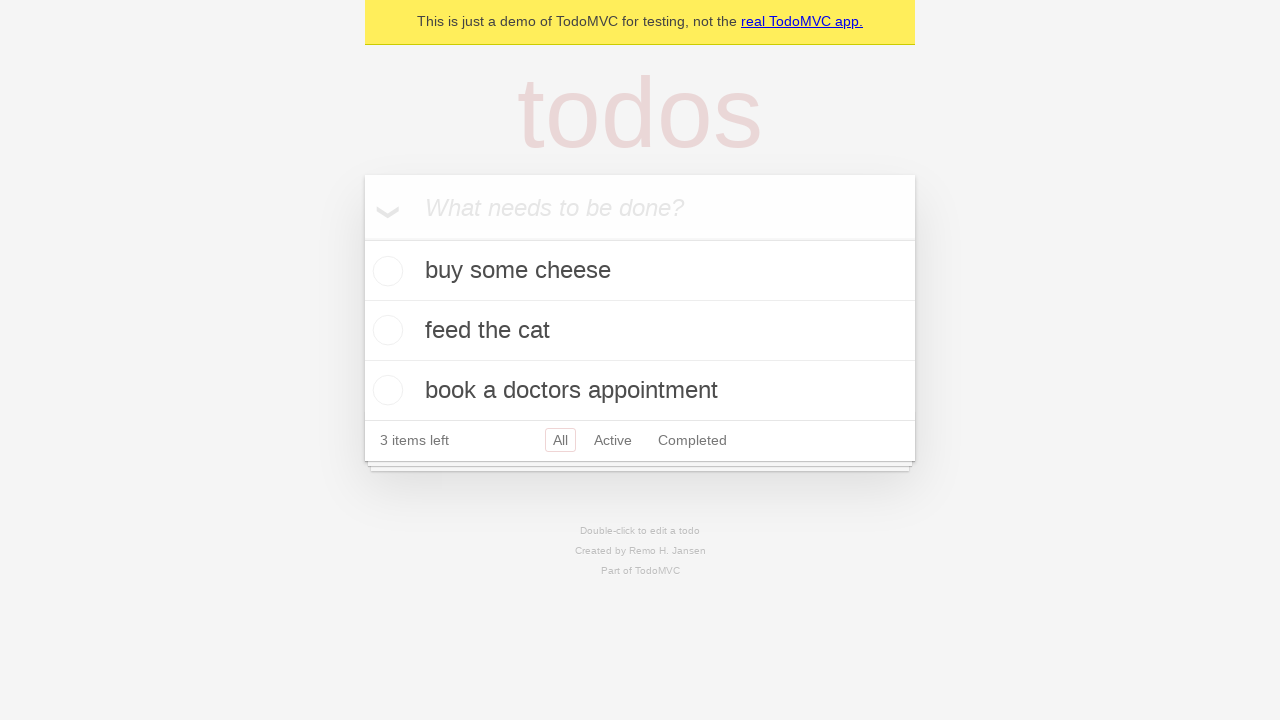

Checked the first todo item to mark it as completed at (385, 271) on .todo-list li .toggle >> nth=0
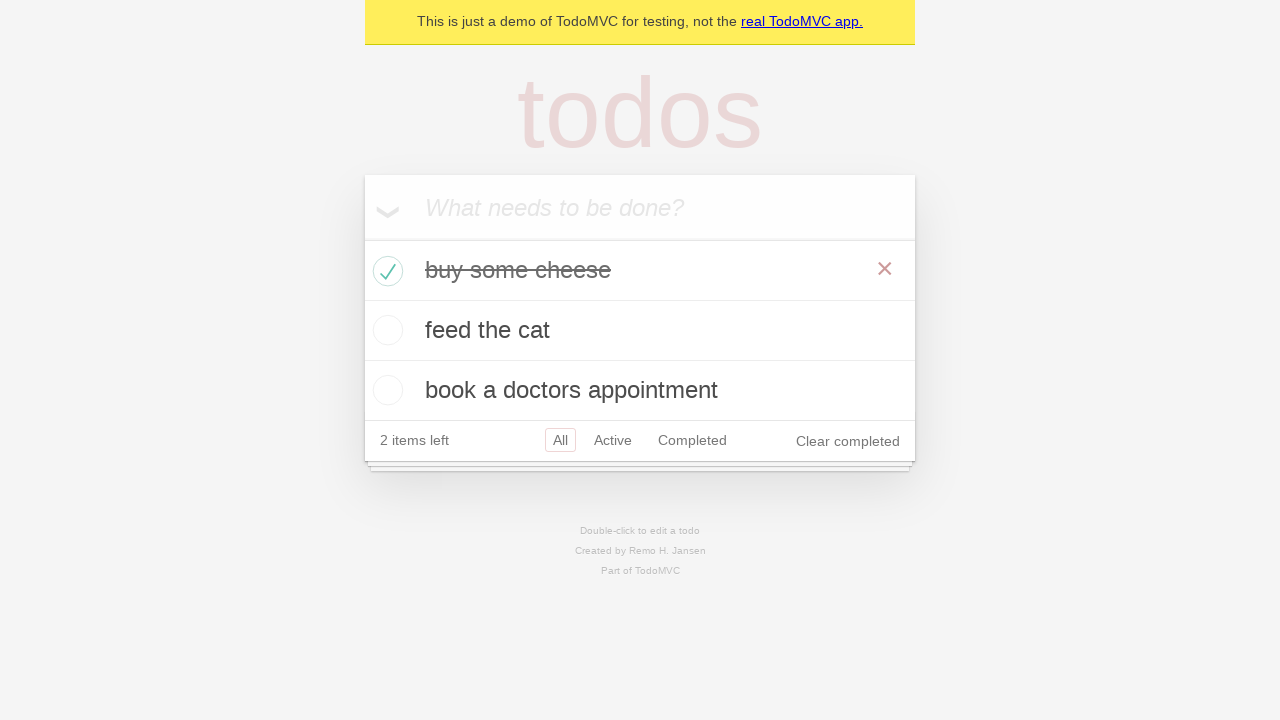

Clicked 'Clear completed' button to remove completed items at (848, 441) on internal:role=button[name="Clear completed"i]
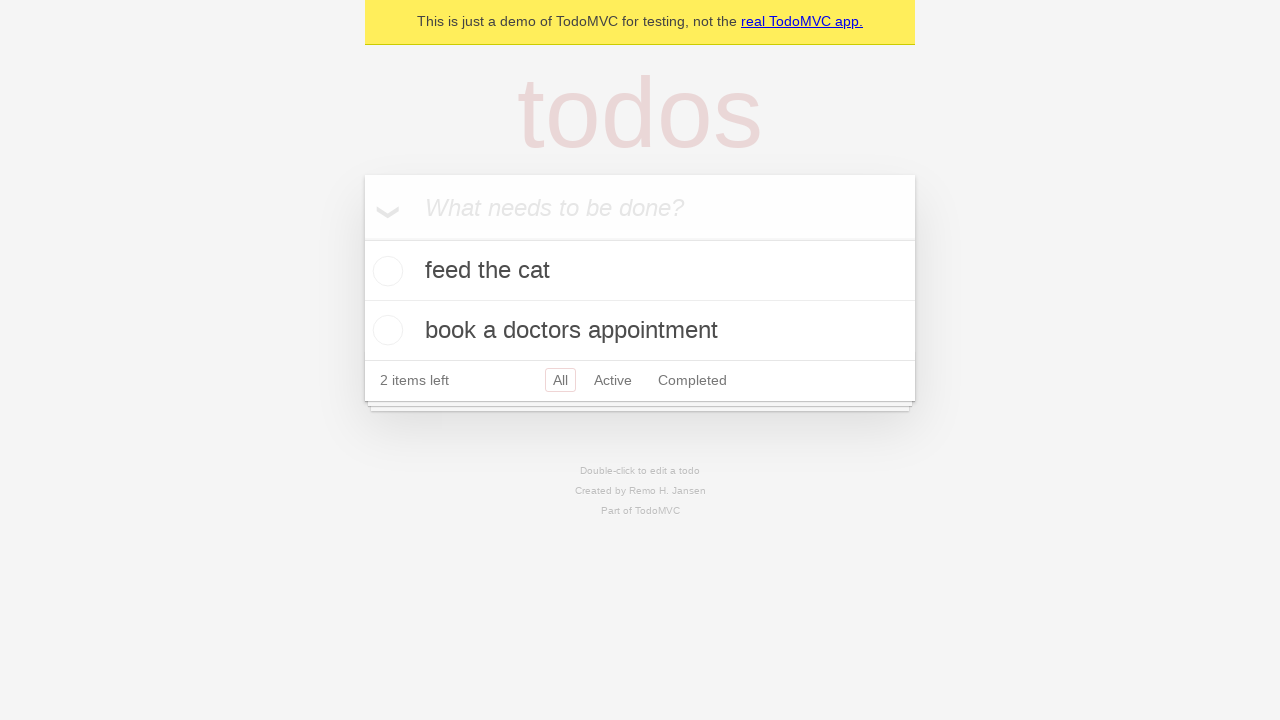

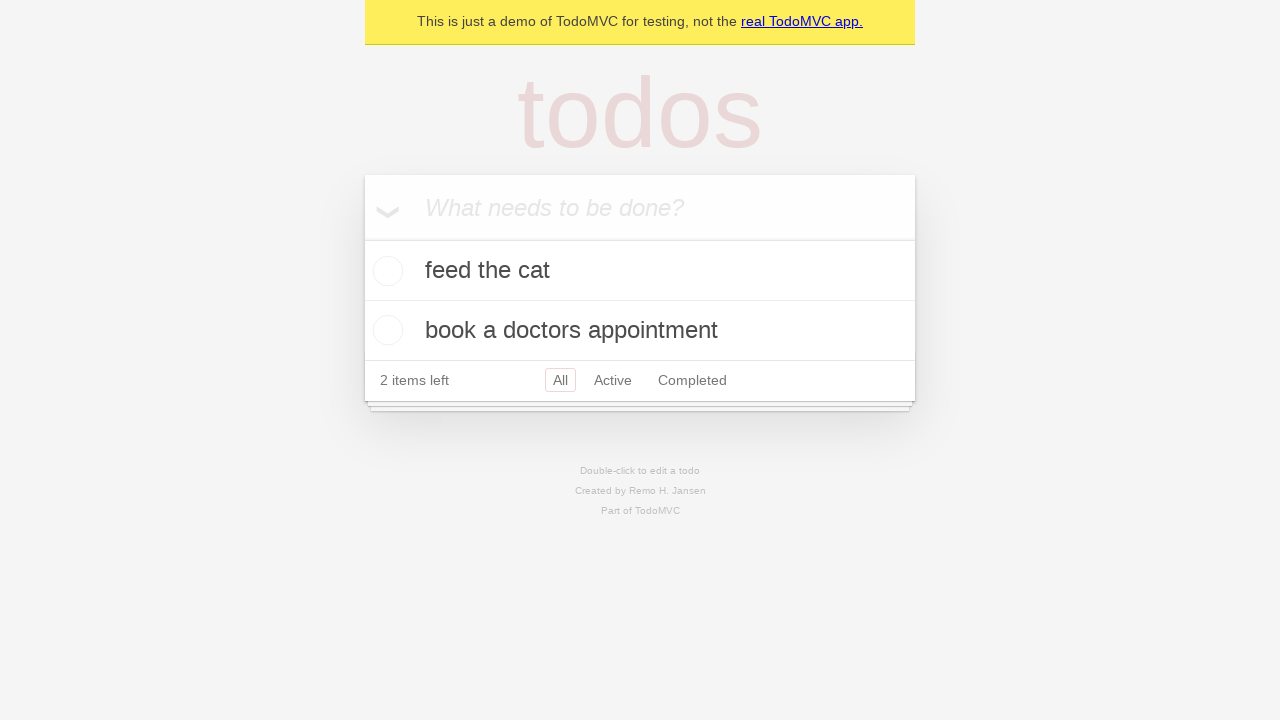